Tests JavaScript confirm dialog by clicking the confirm button, accepting the confirmation, and verifying the result message

Starting URL: https://the-internet.herokuapp.com/javascript_alerts

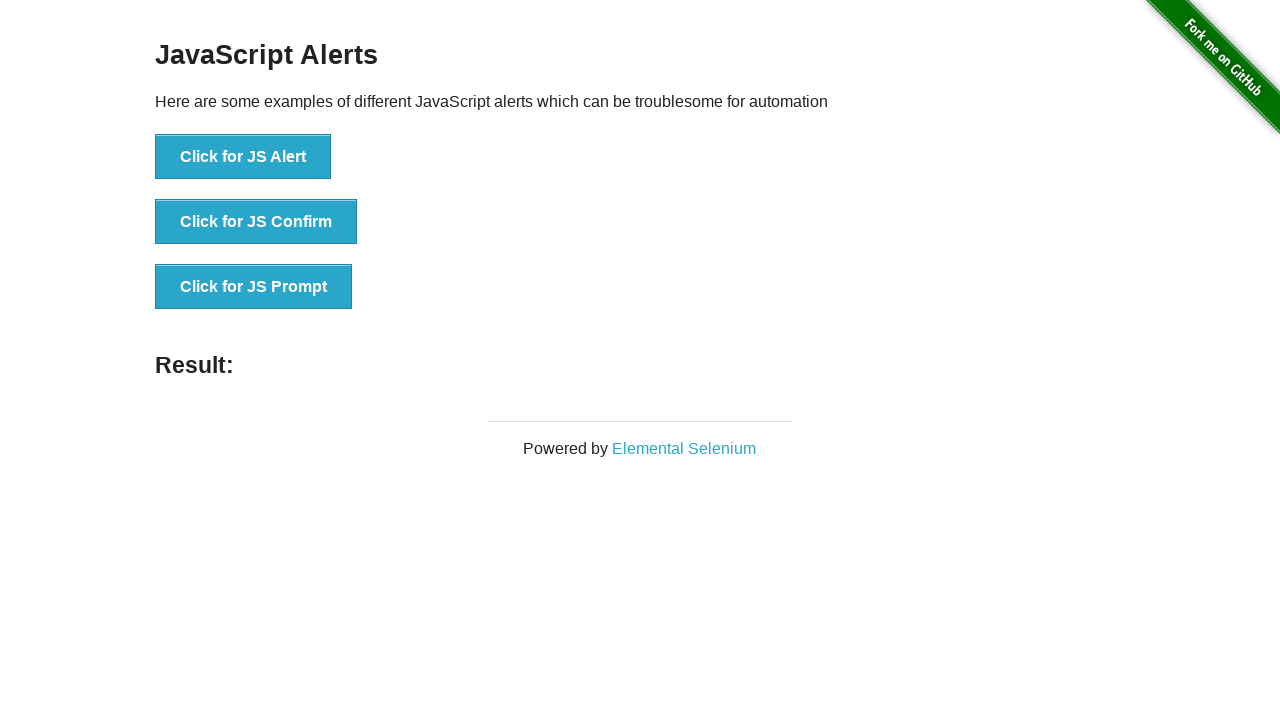

Waited for JS Confirm button to be visible
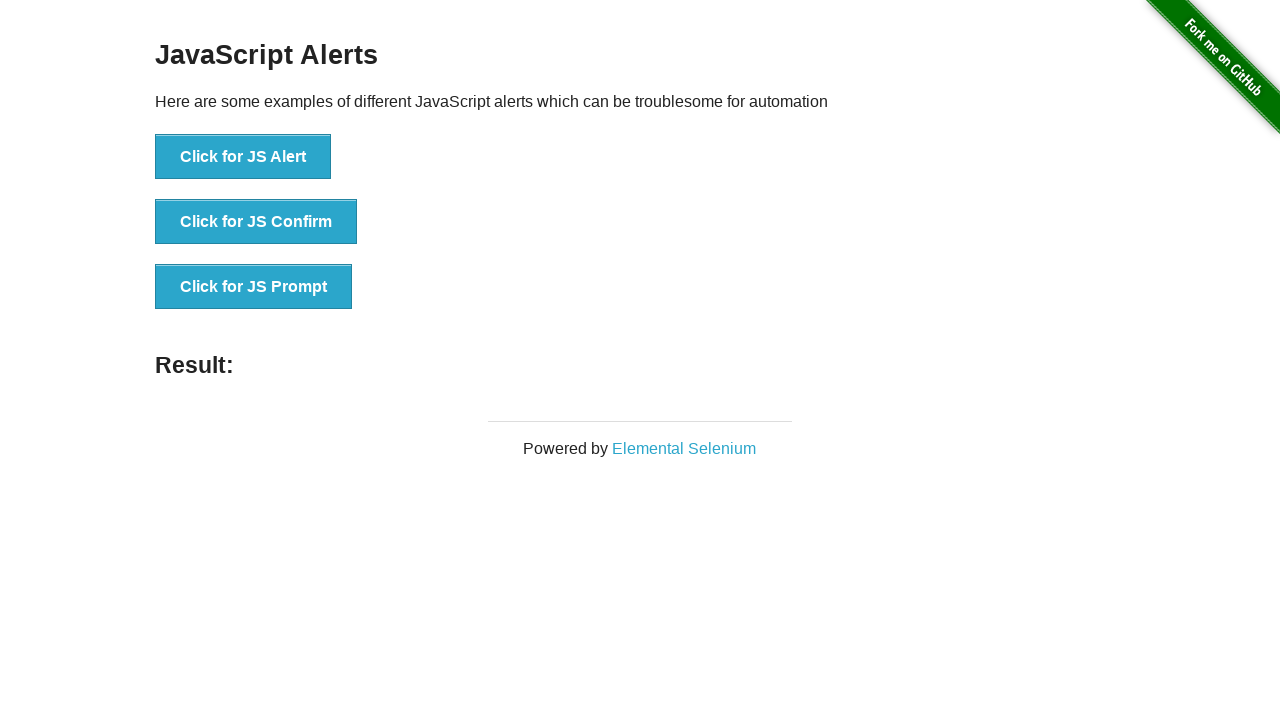

Set up dialog handler to accept confirmation
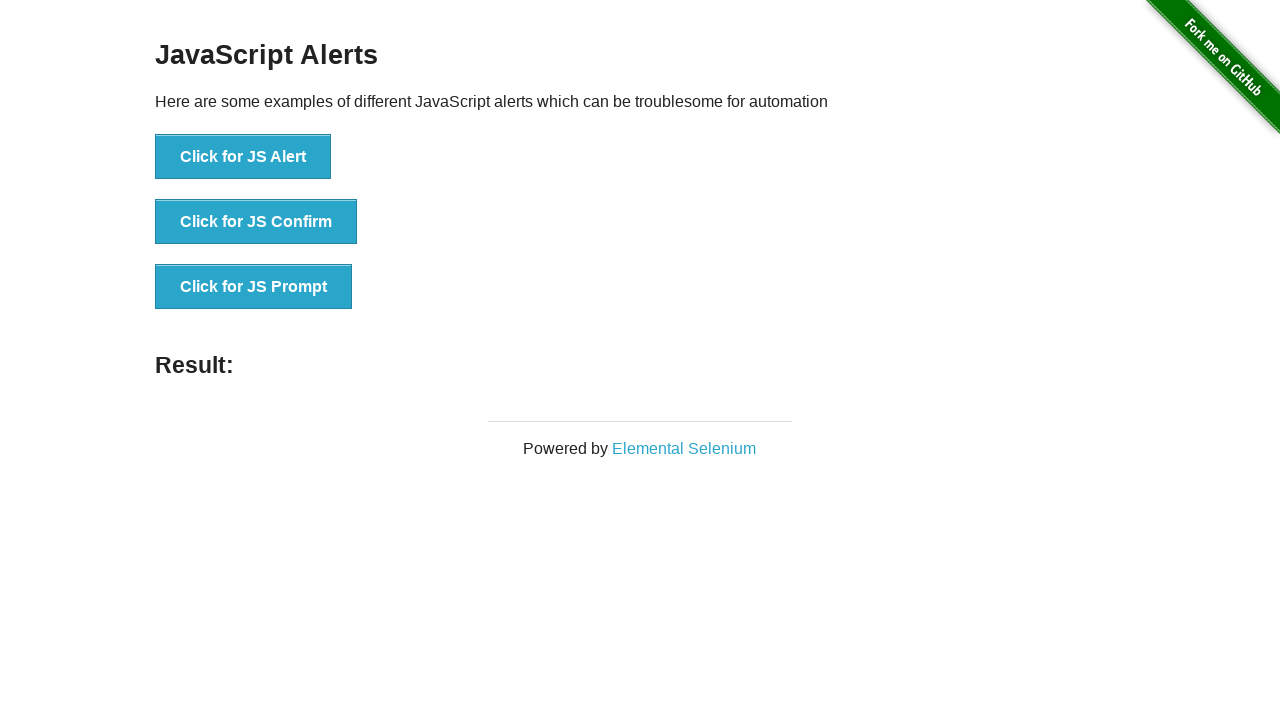

Clicked JS Confirm button to trigger confirm dialog at (256, 222) on button[onclick='jsConfirm()']
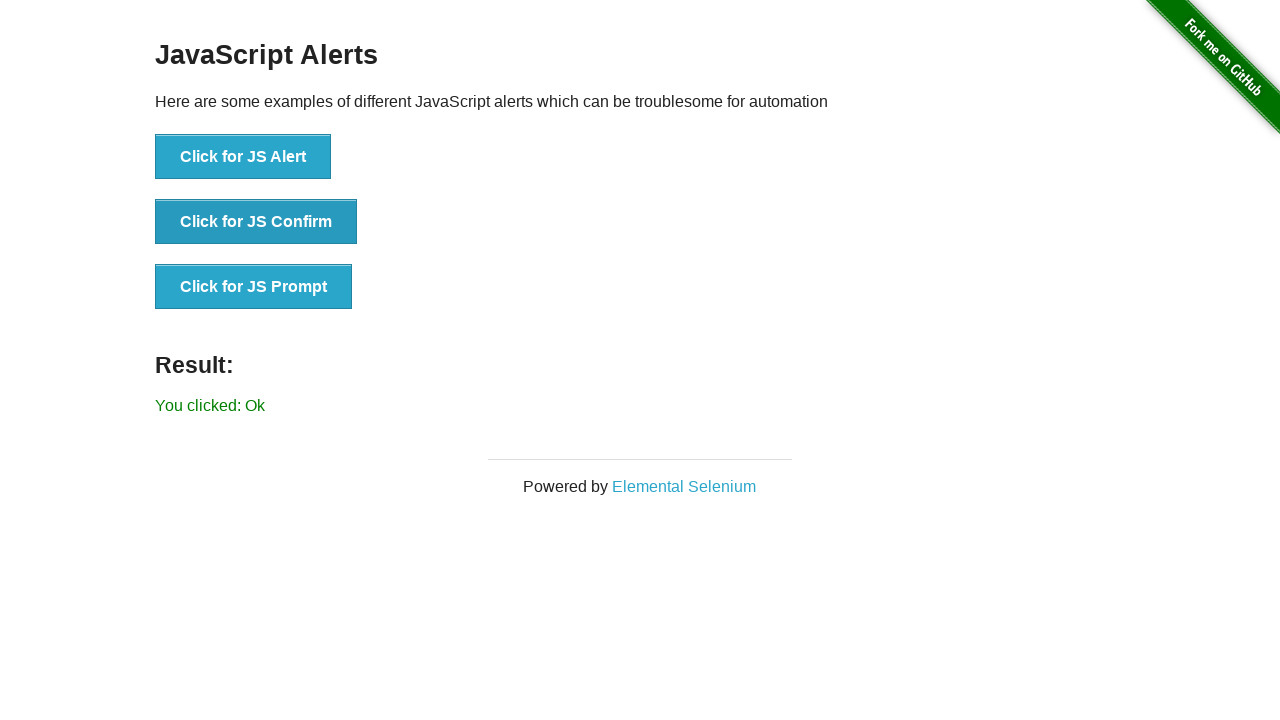

Waited for result message to appear after accepting confirmation
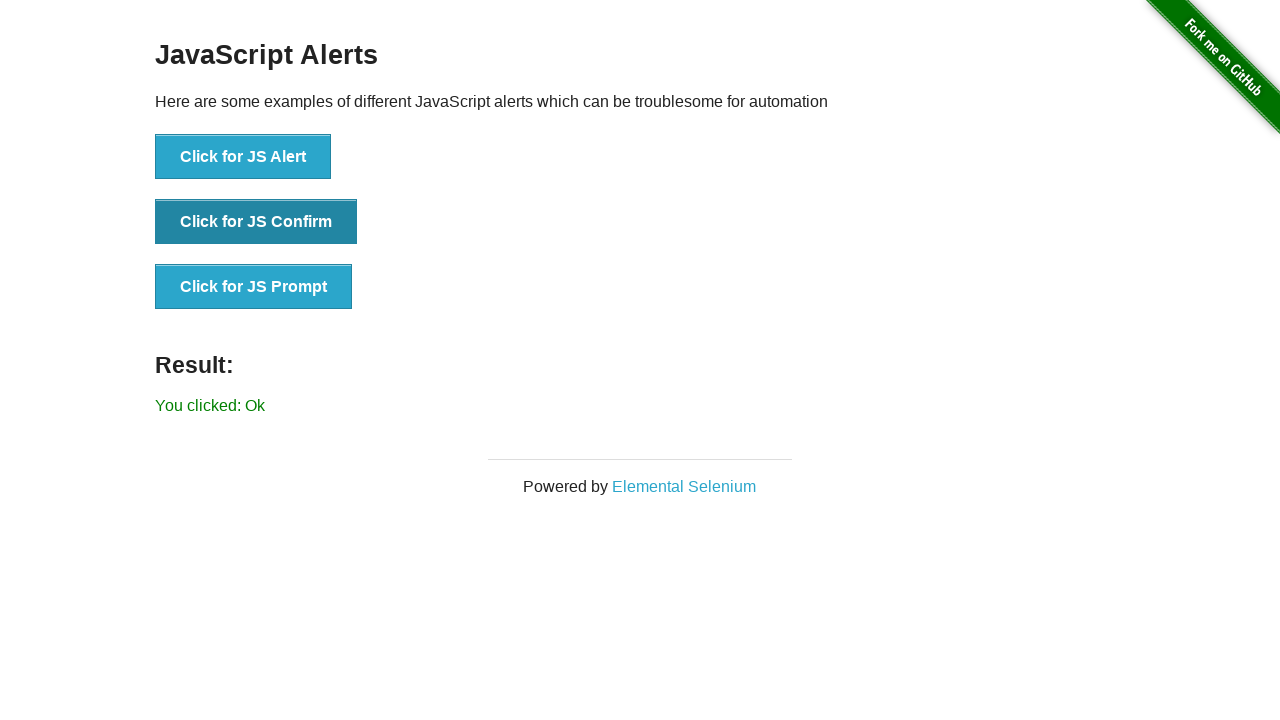

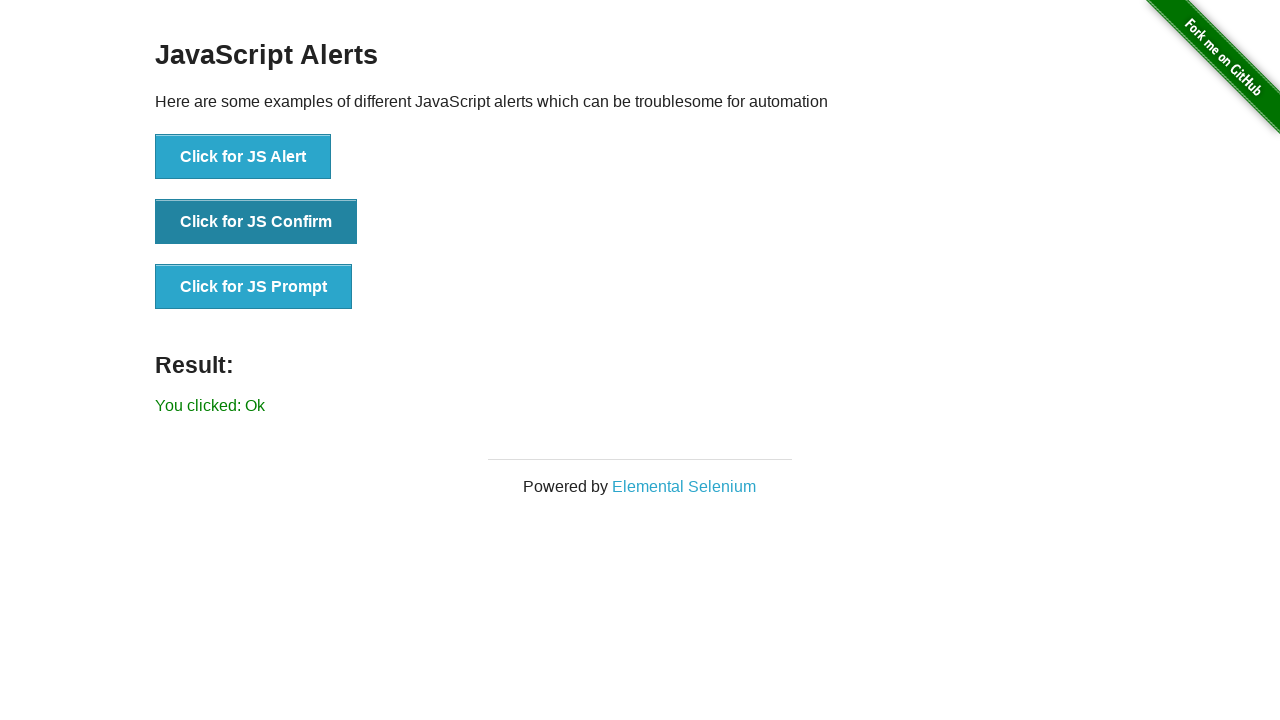